Tests a registration form by filling in first name, last name, and email fields in the first block, submitting the form, and verifying the success message.

Starting URL: http://suninjuly.github.io/registration1.html

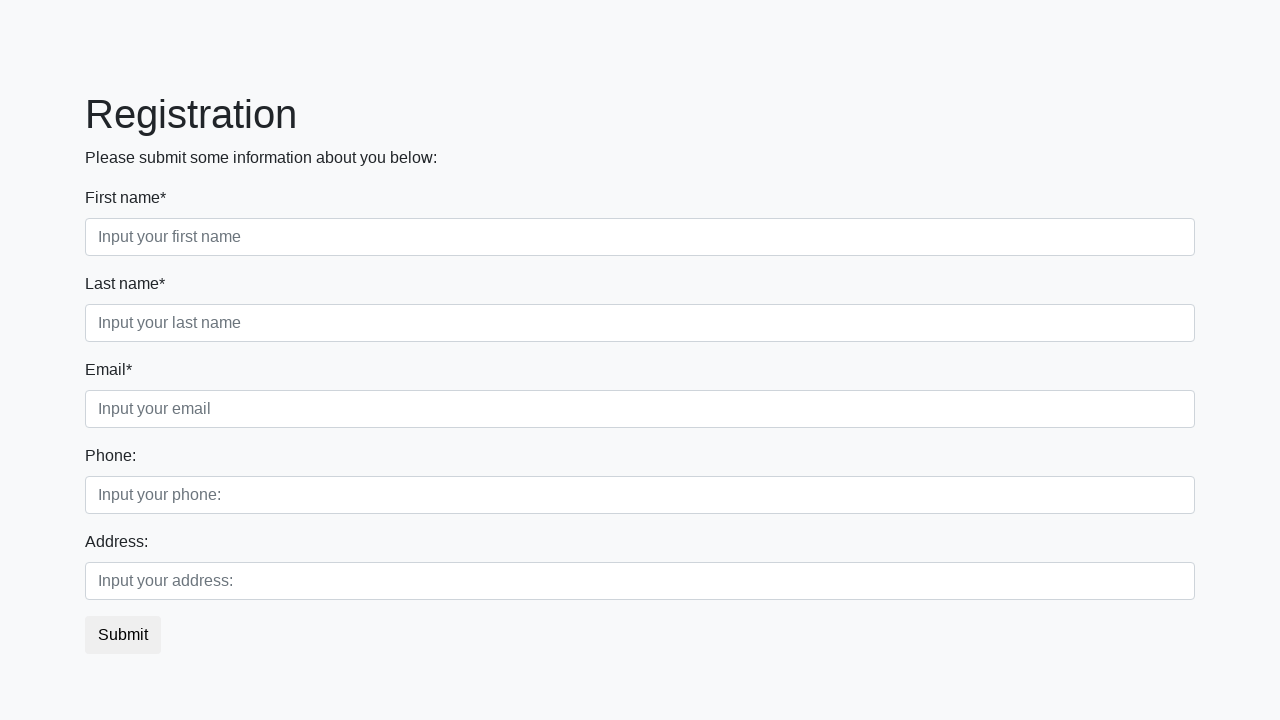

Filled first name field with 'Ivan' on .first_block input.form-control.first
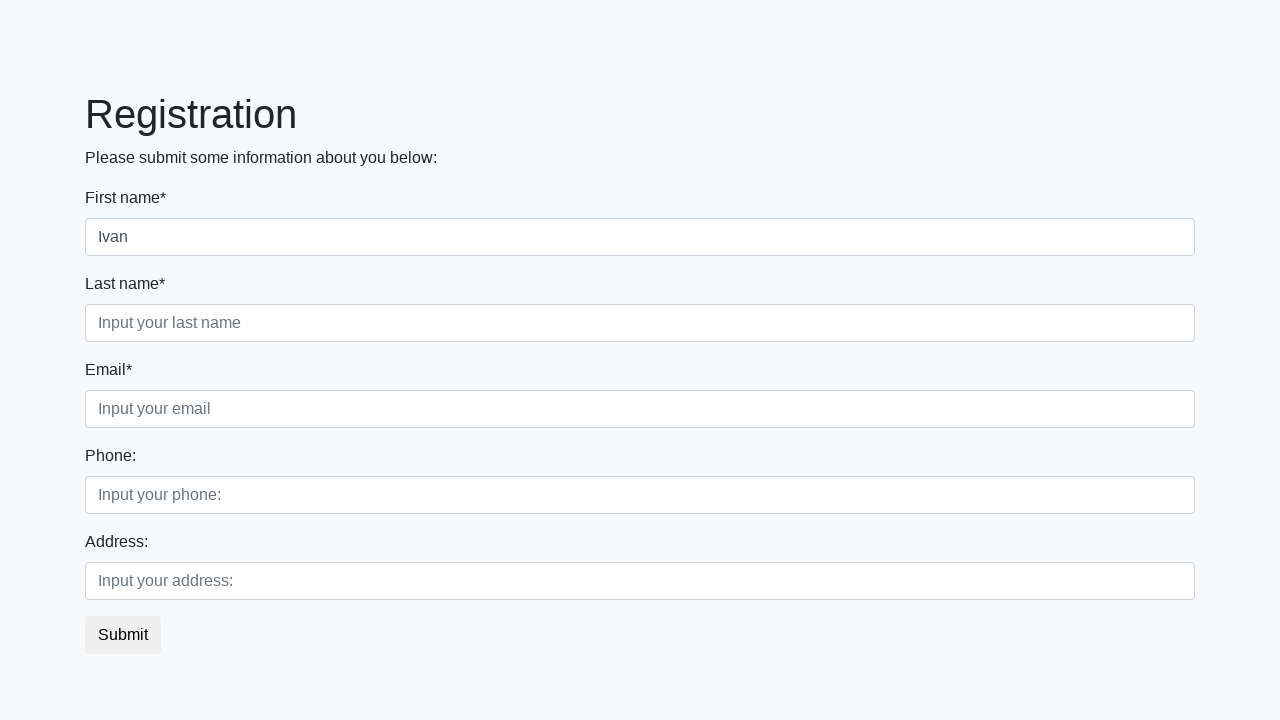

Filled last name field with 'Petrov' on .first_block input.form-control.second
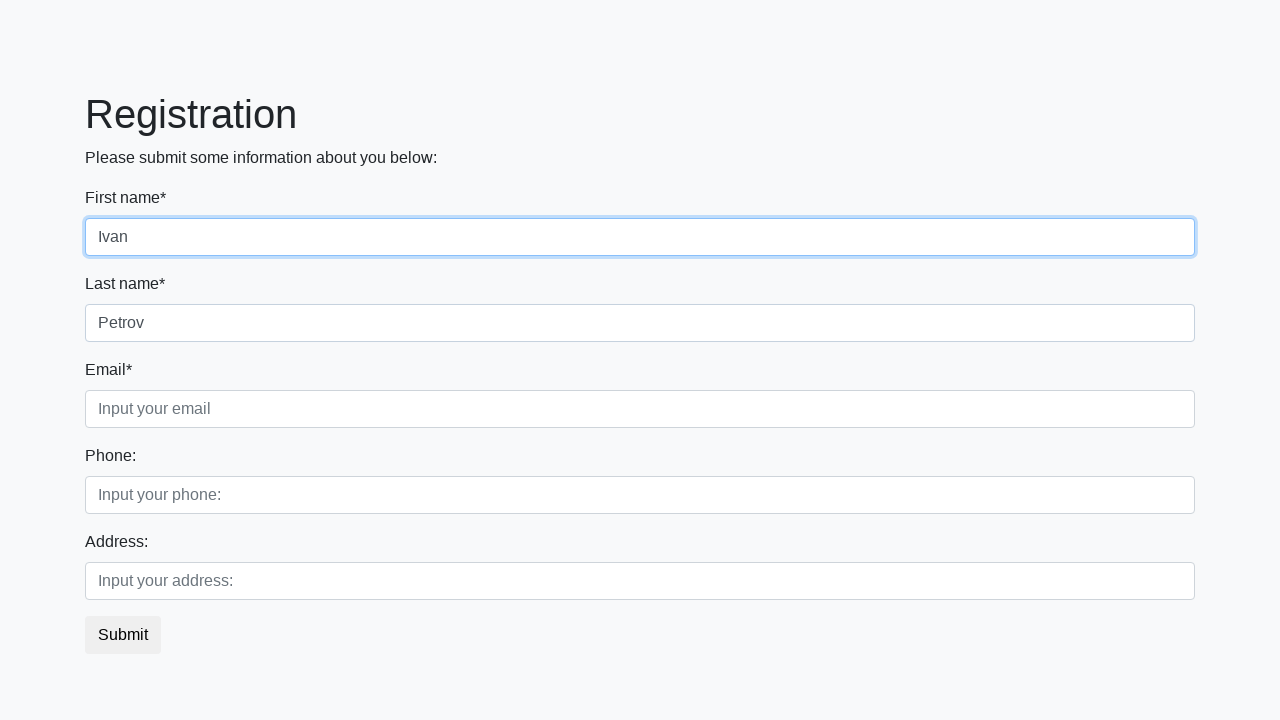

Filled email field with 'ivan@mail.ru' on .first_block input.form-control.third
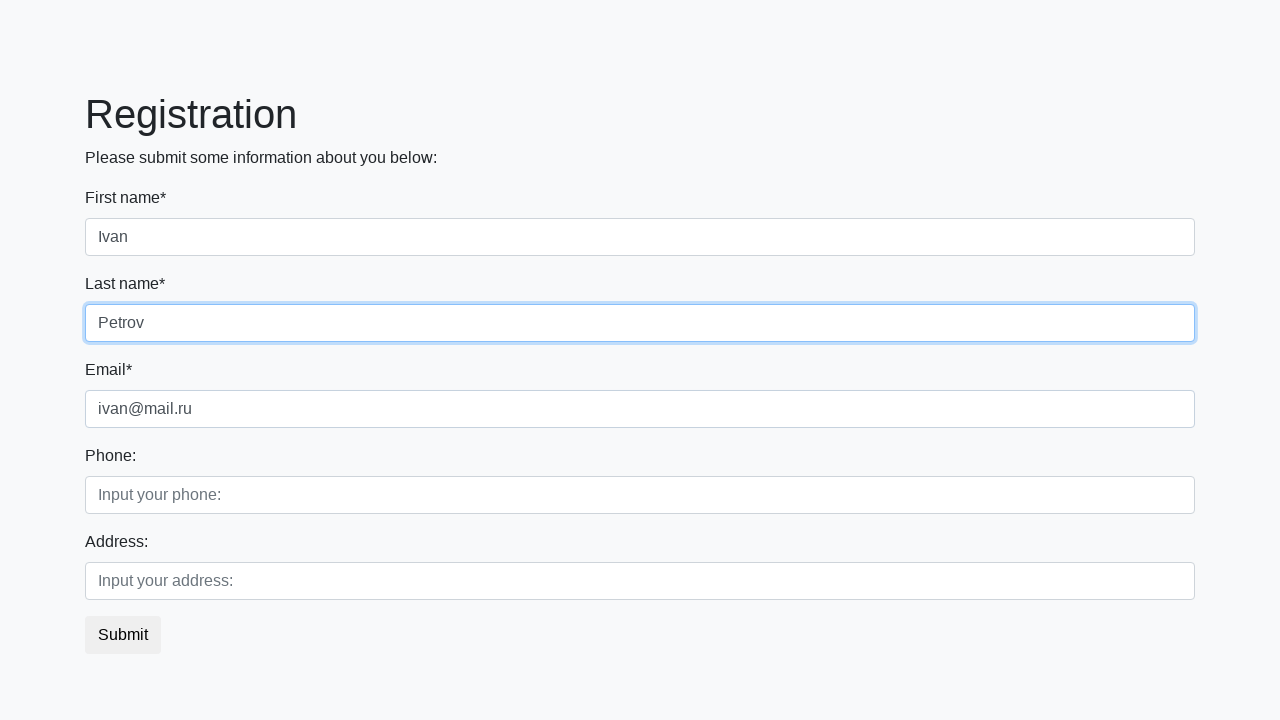

Clicked submit button to register at (123, 635) on button.btn
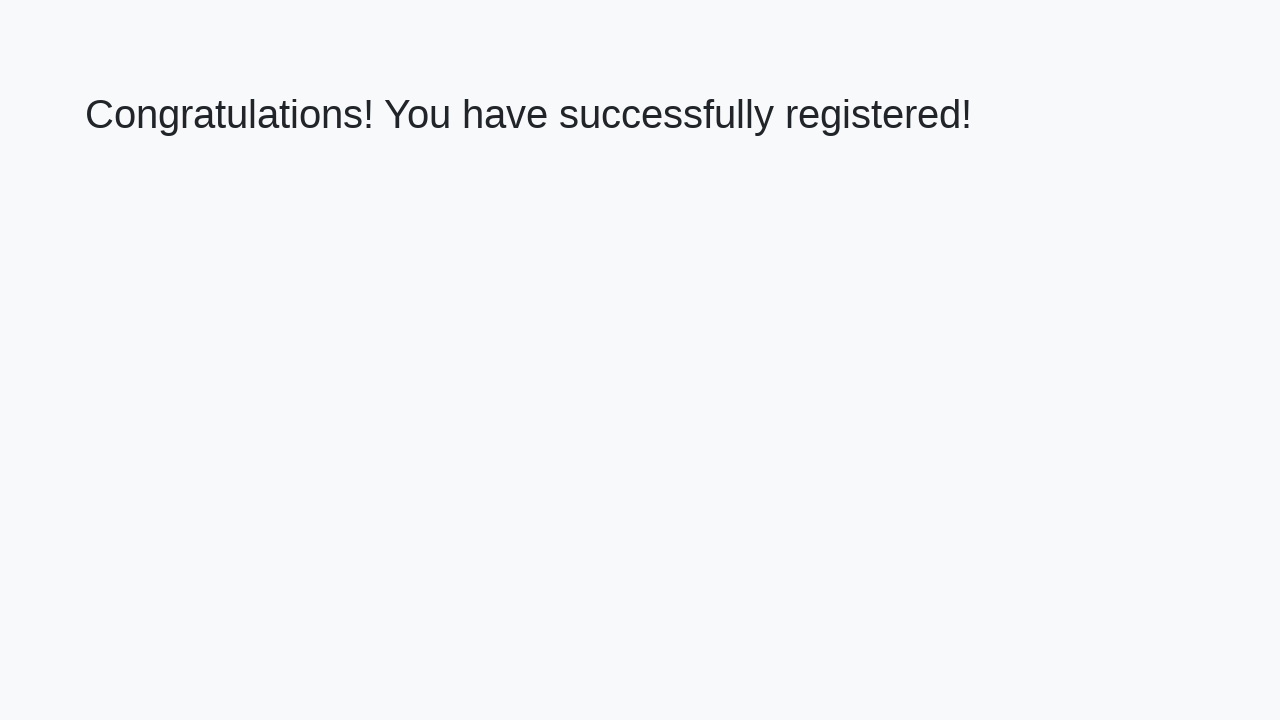

Success message heading loaded
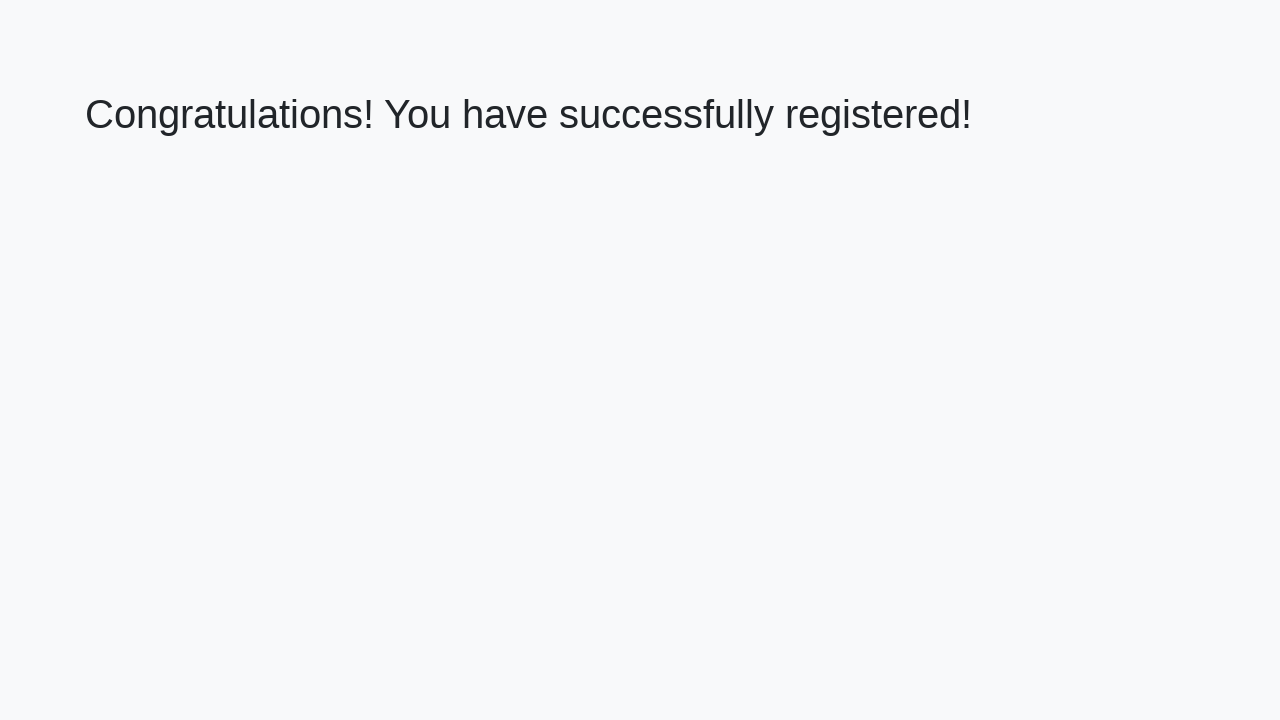

Retrieved success message text
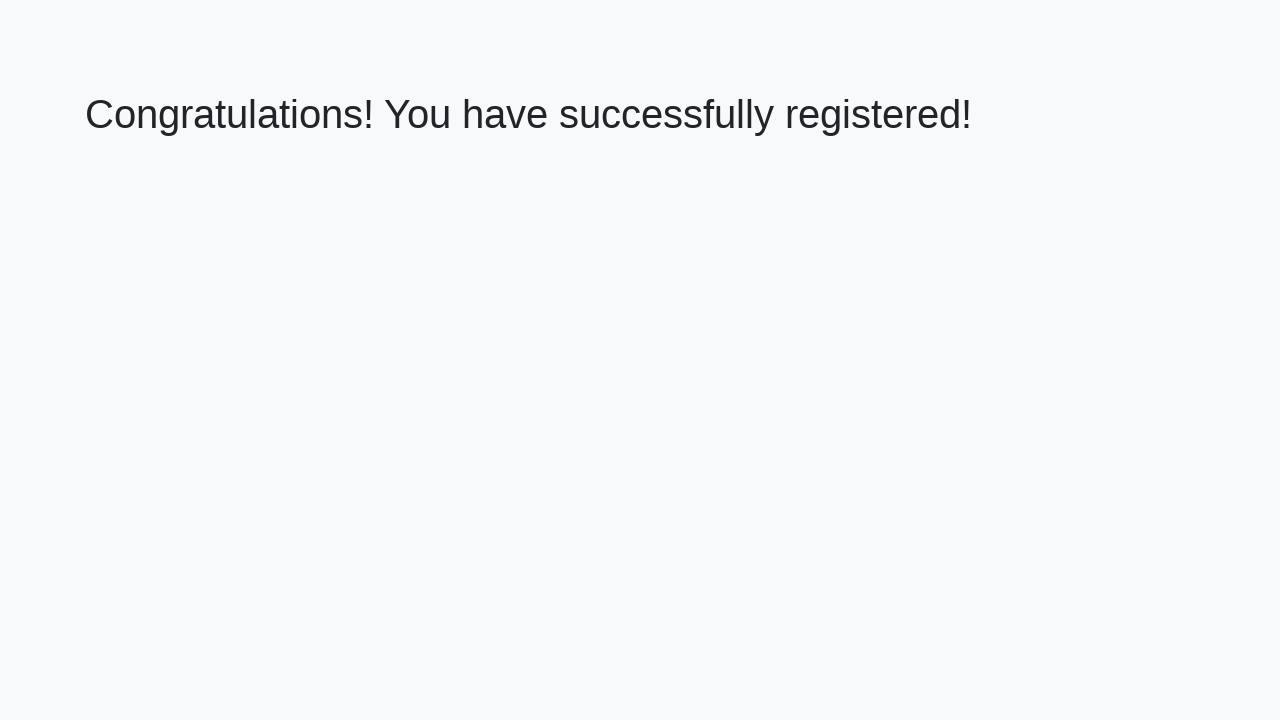

Verified success message: 'Congratulations! You have successfully registered!'
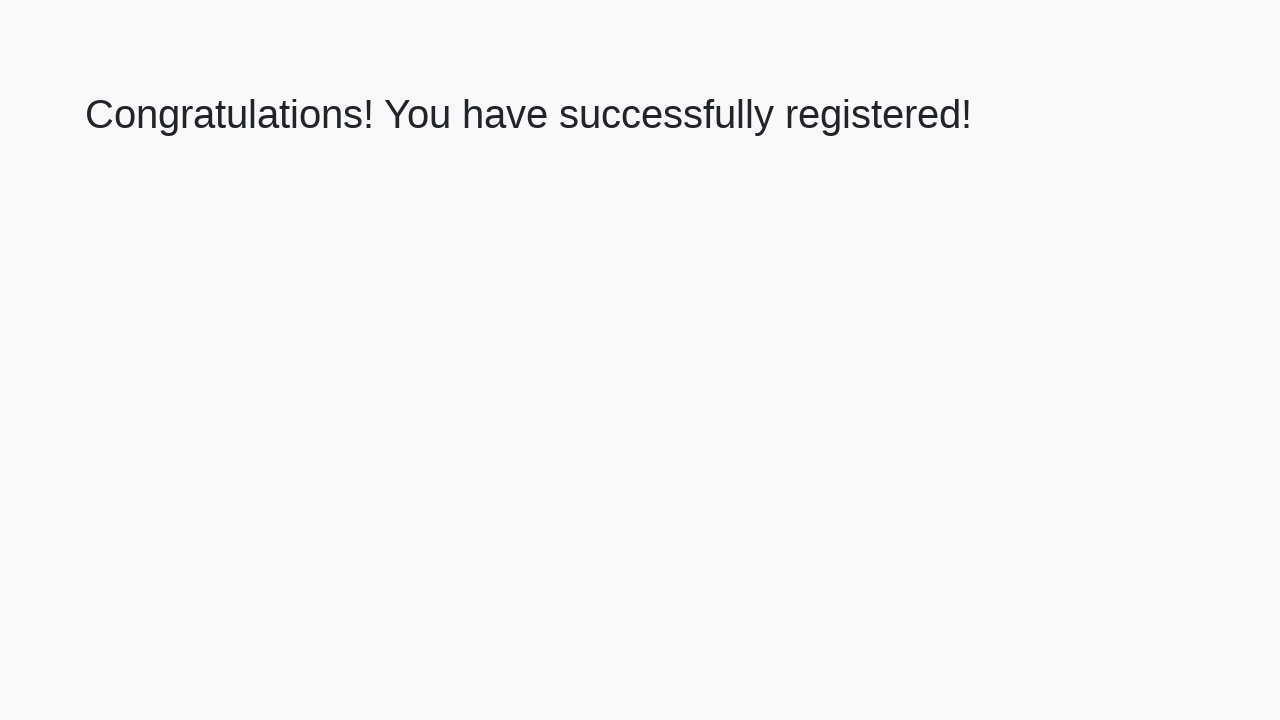

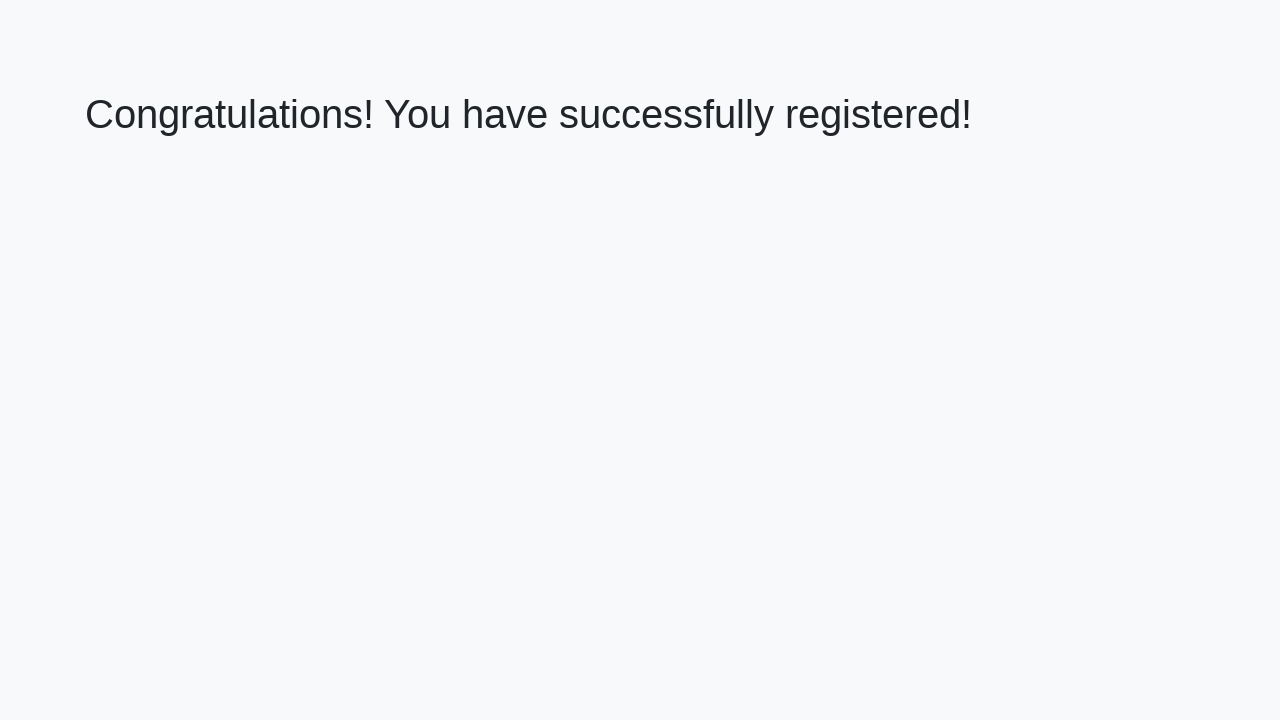